Tests a simple registration form by filling in first name, last name, email, and phone number fields, then submitting the form and handling the confirmation alert.

Starting URL: https://v1.training-support.net/selenium/simple-form

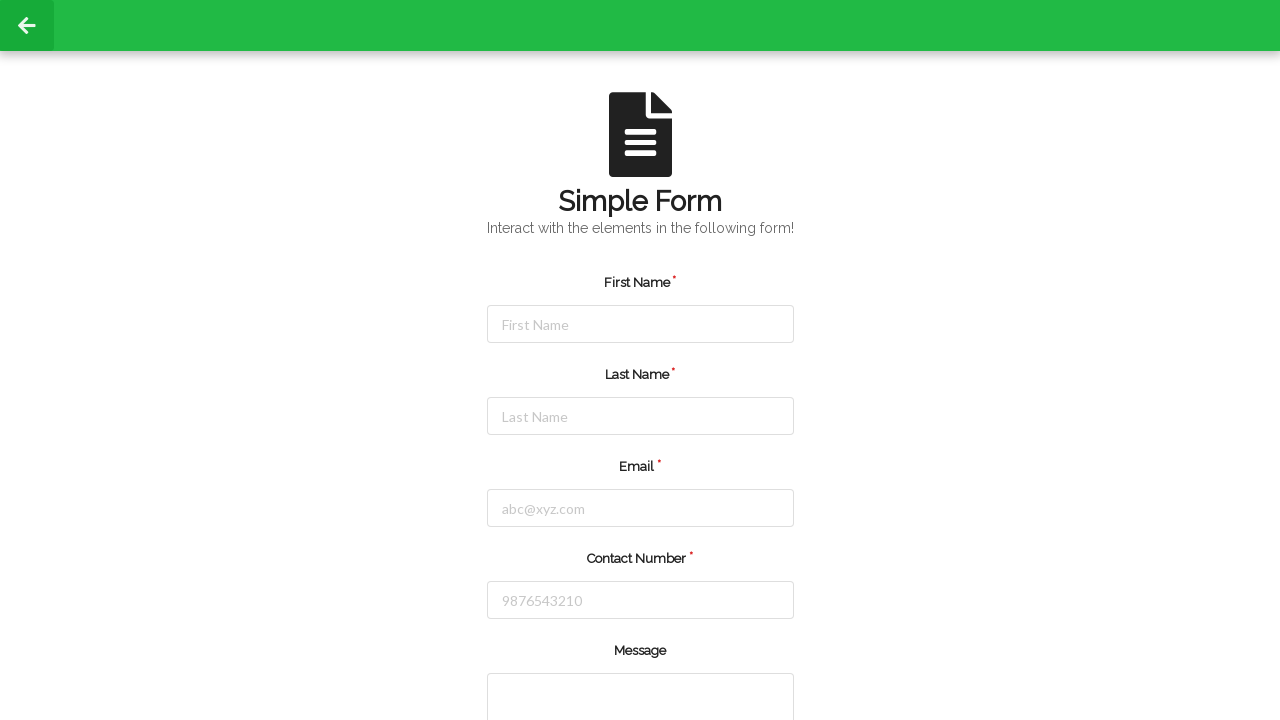

Filled first name field with 'Jennifer' on #firstName
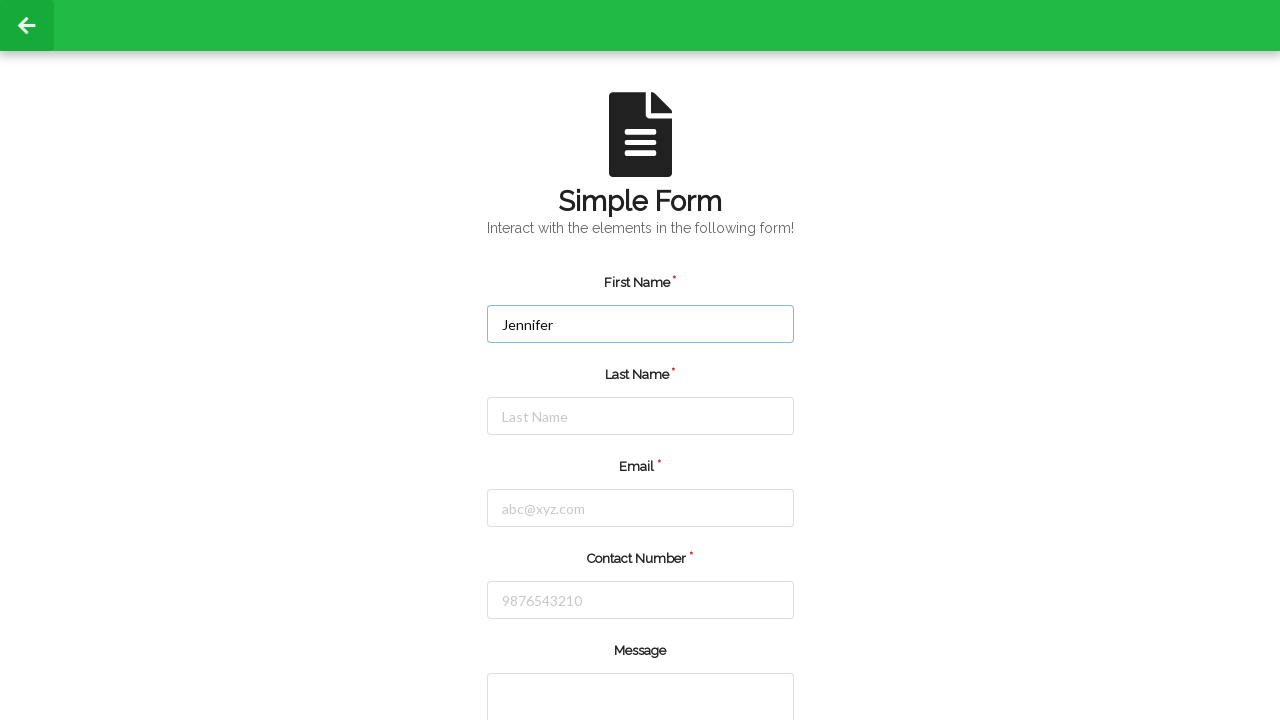

Filled last name field with 'Martinez' on #lastName
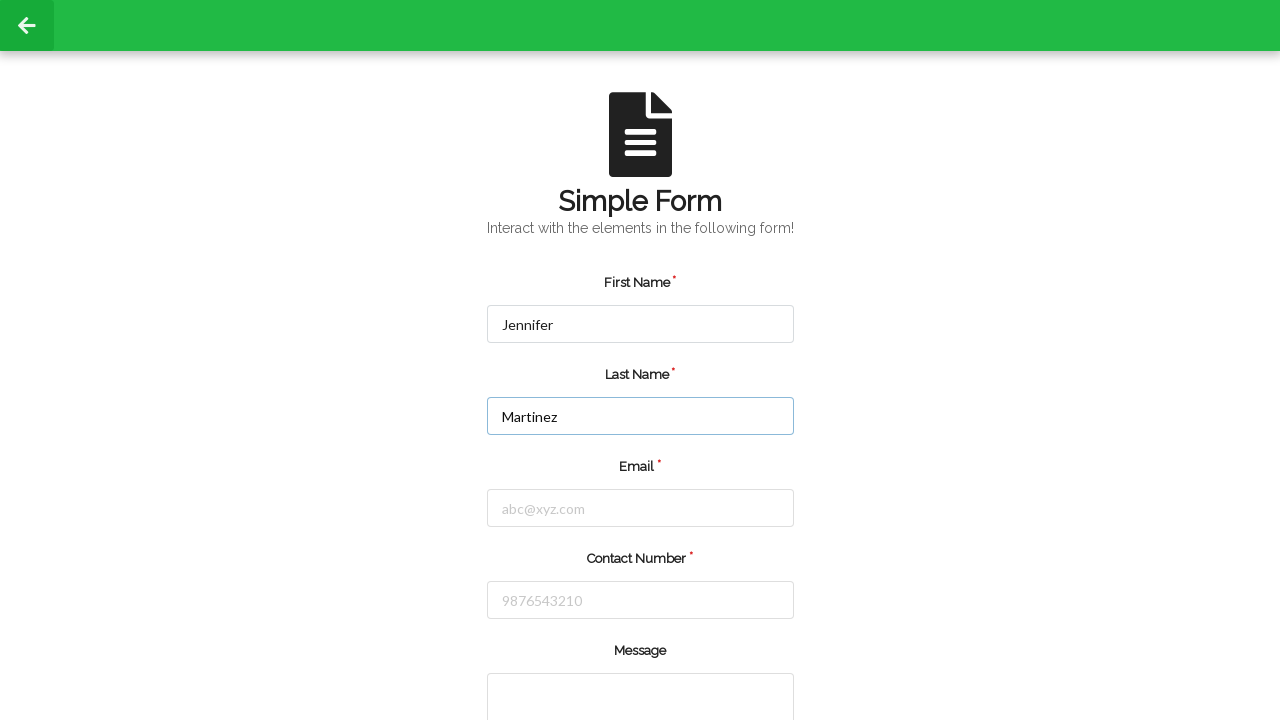

Filled email field with 'jennifer.martinez@example.com' on #email
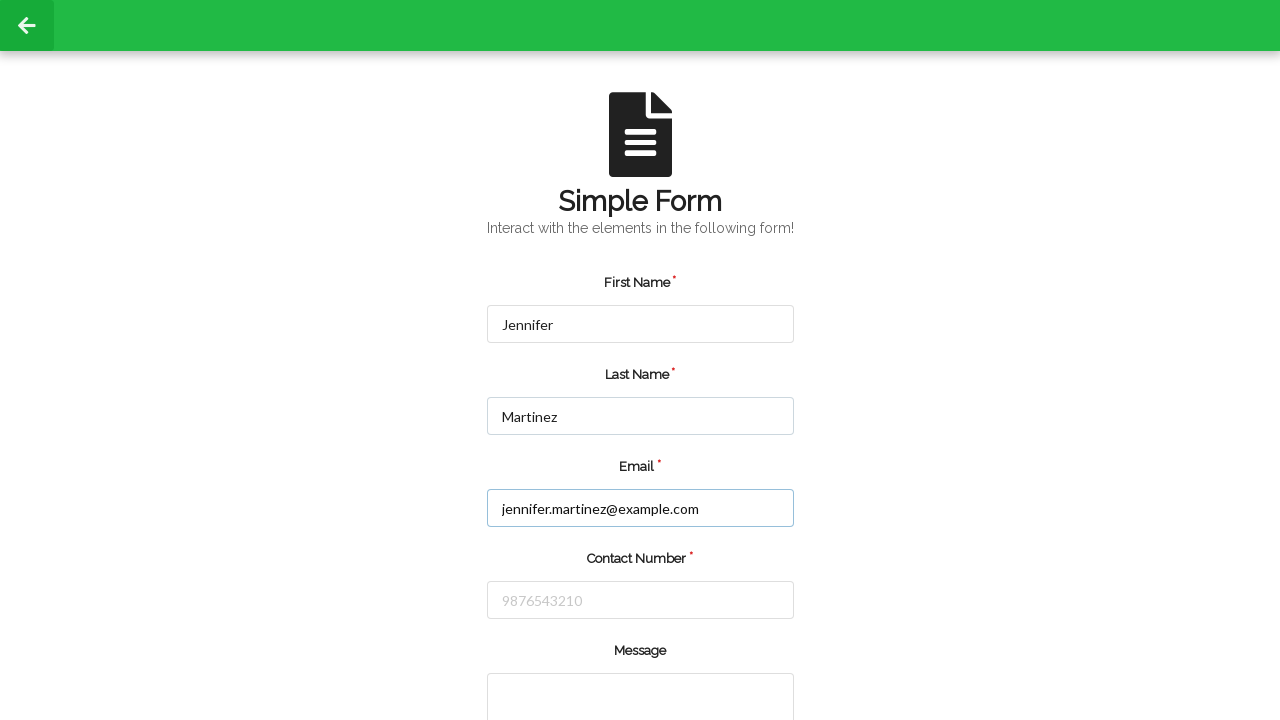

Filled phone number field with '5551234567' on #number
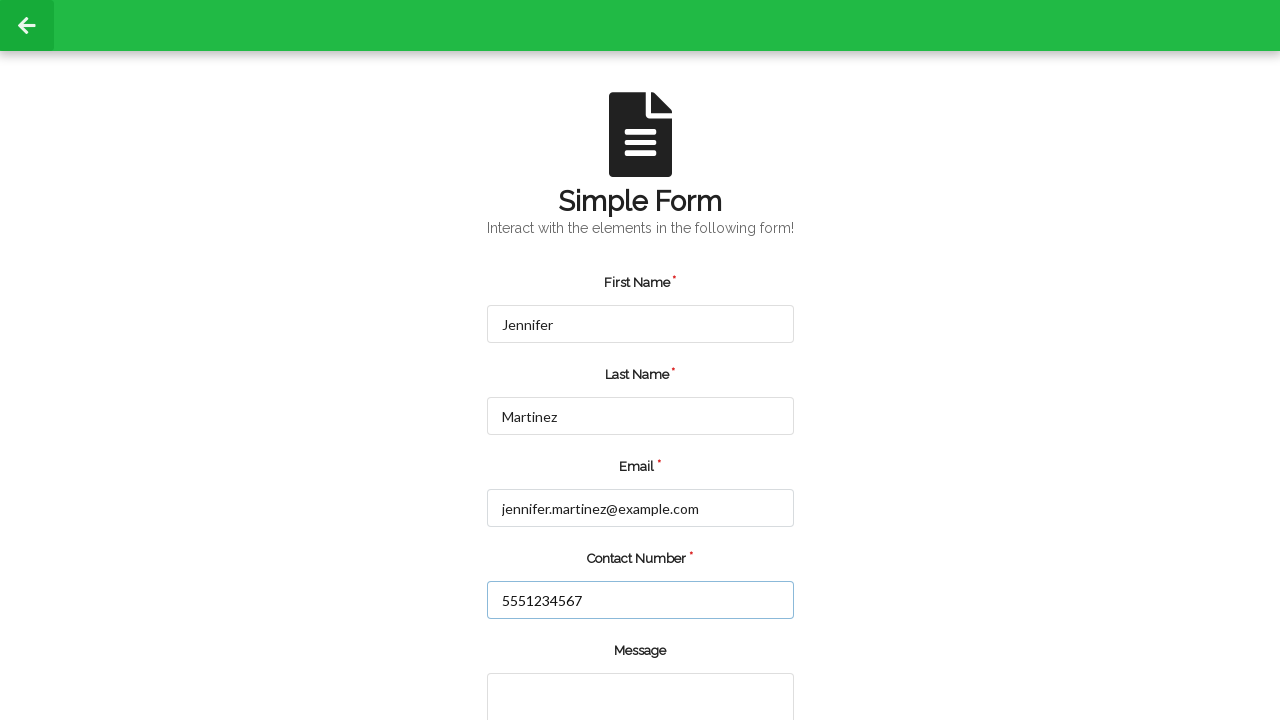

Clicked submit button at (558, 660) on input.green
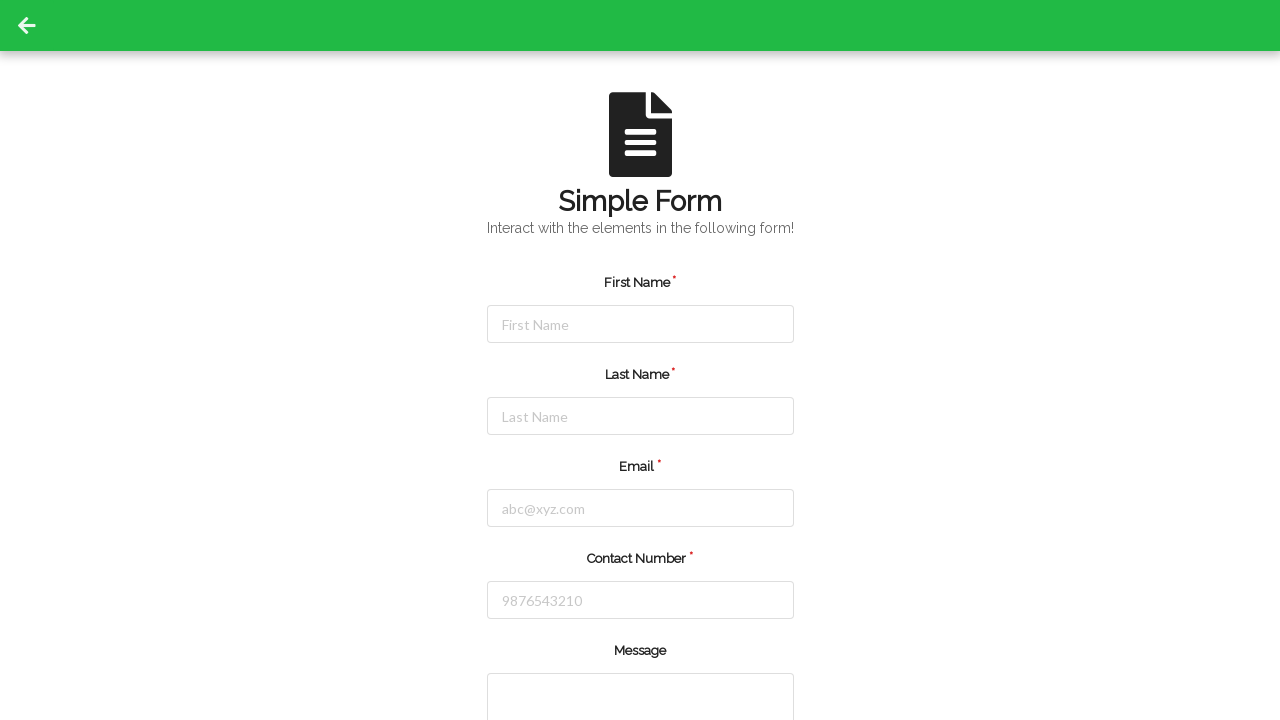

Set up dialog handler to accept alerts
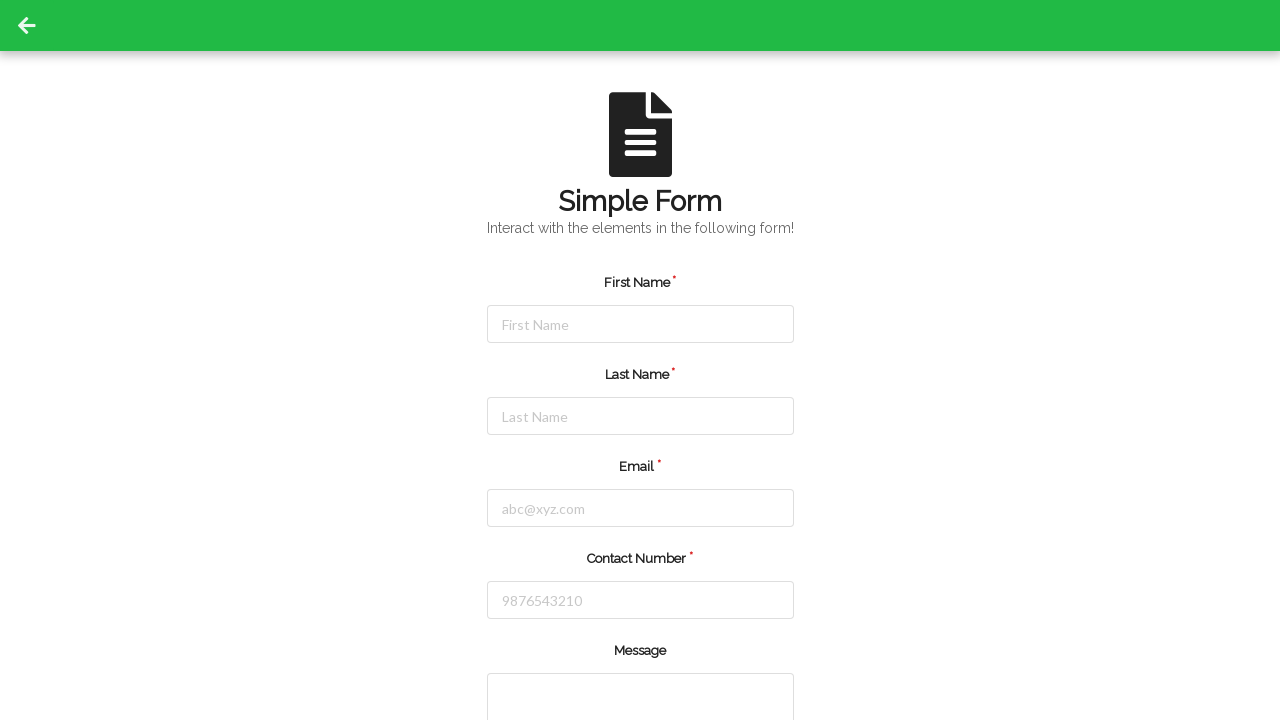

Waited for alert to appear and be handled
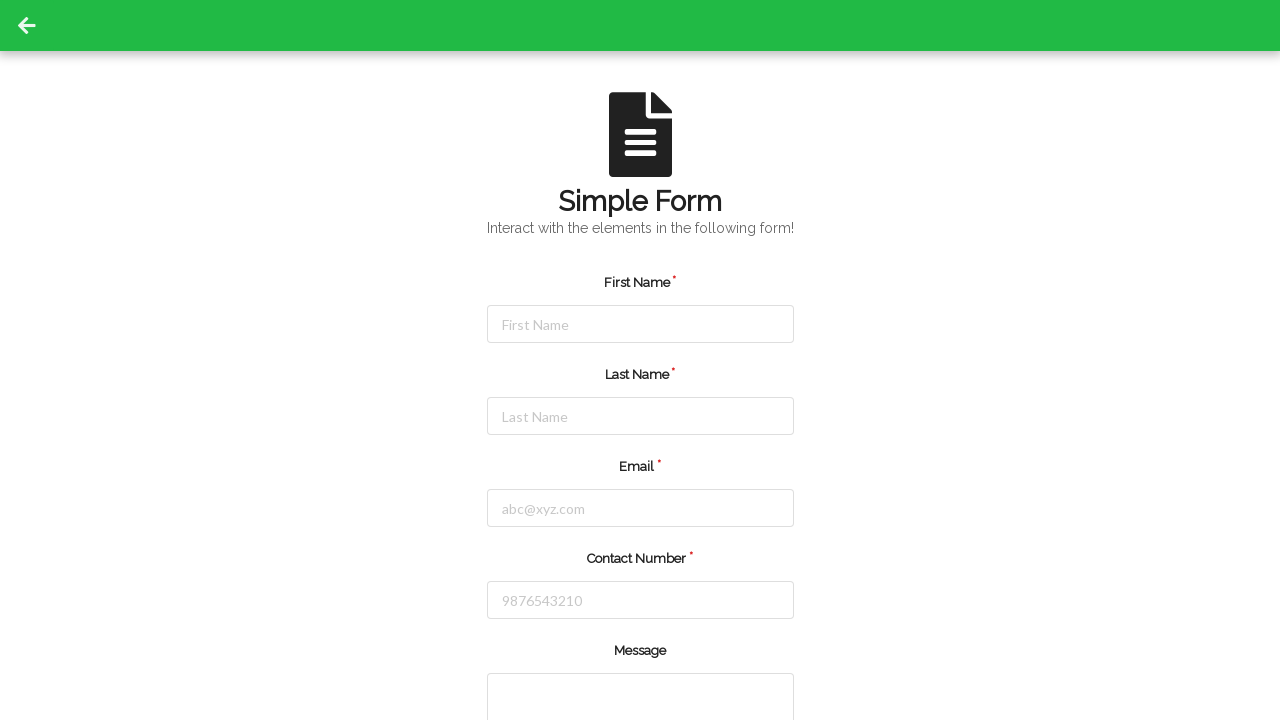

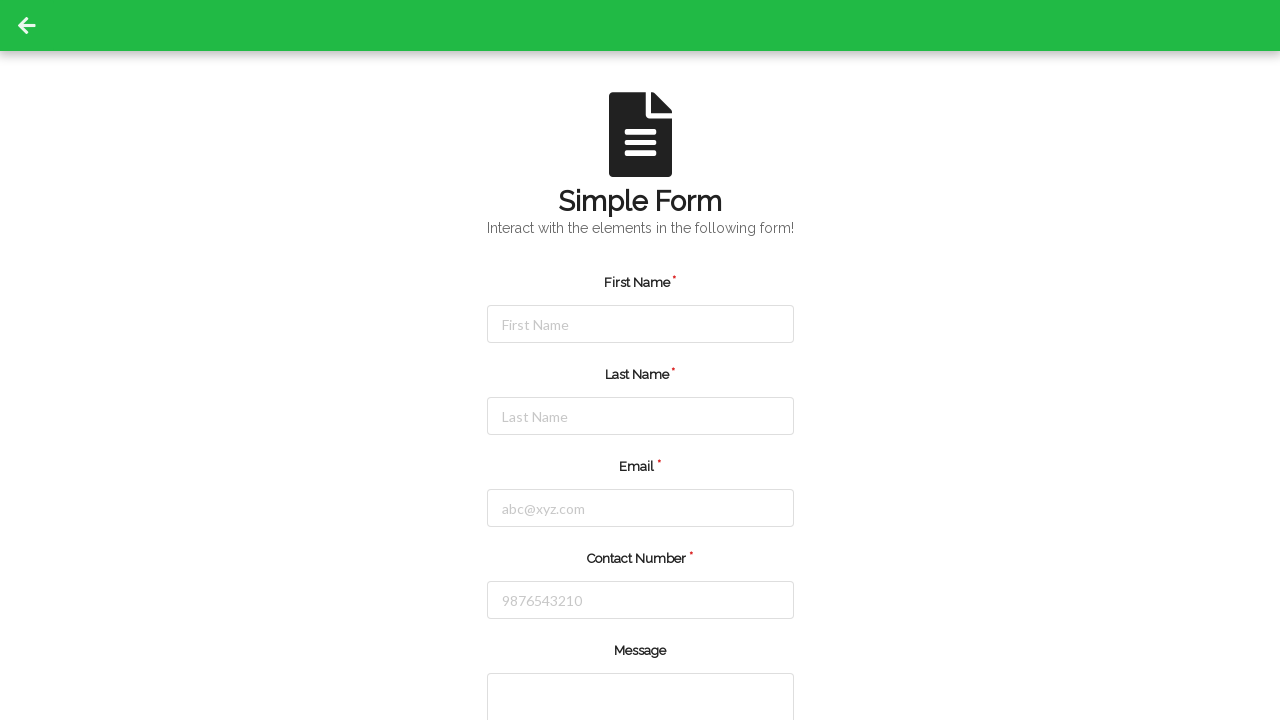